Tests clicking the Toward Monosemanticity link and verifies it opens the correct external URL

Starting URL: https://neuronpedia.org/gemma-scope#learn

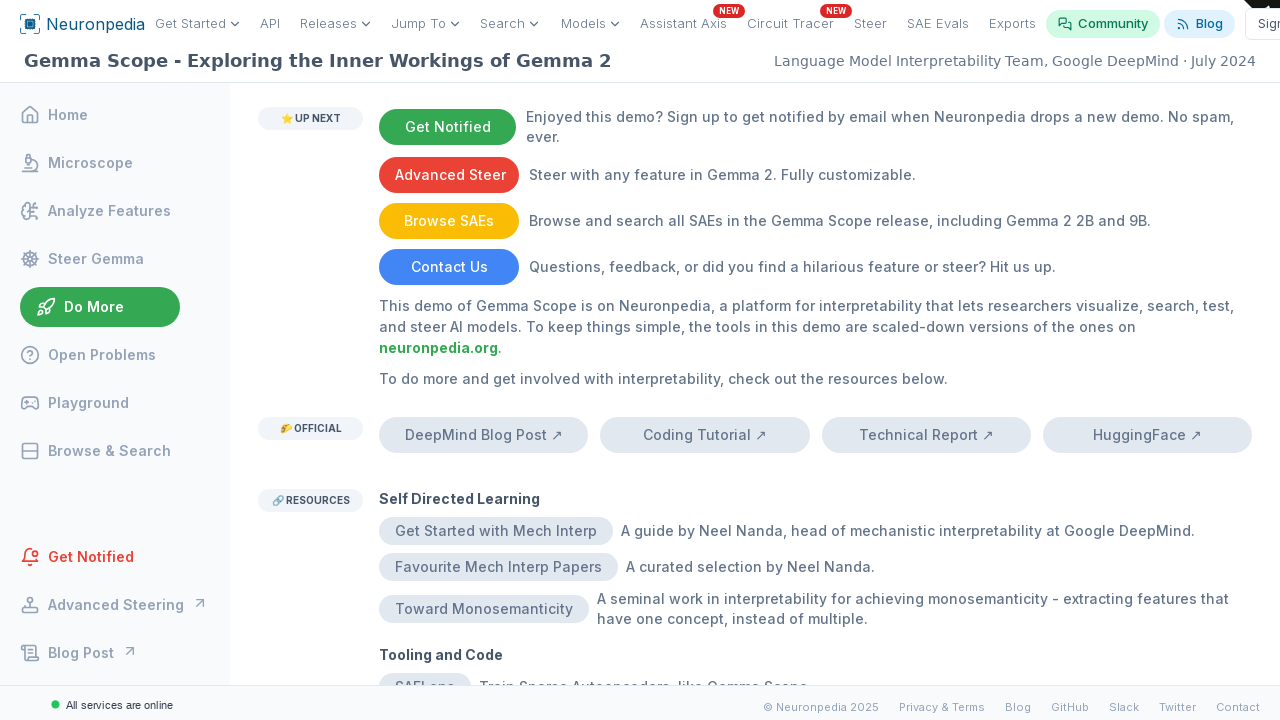

Clicked 'Toward Monosemanticity' link and popup opened at (484, 609) on internal:text="Toward Monosemanticity"i
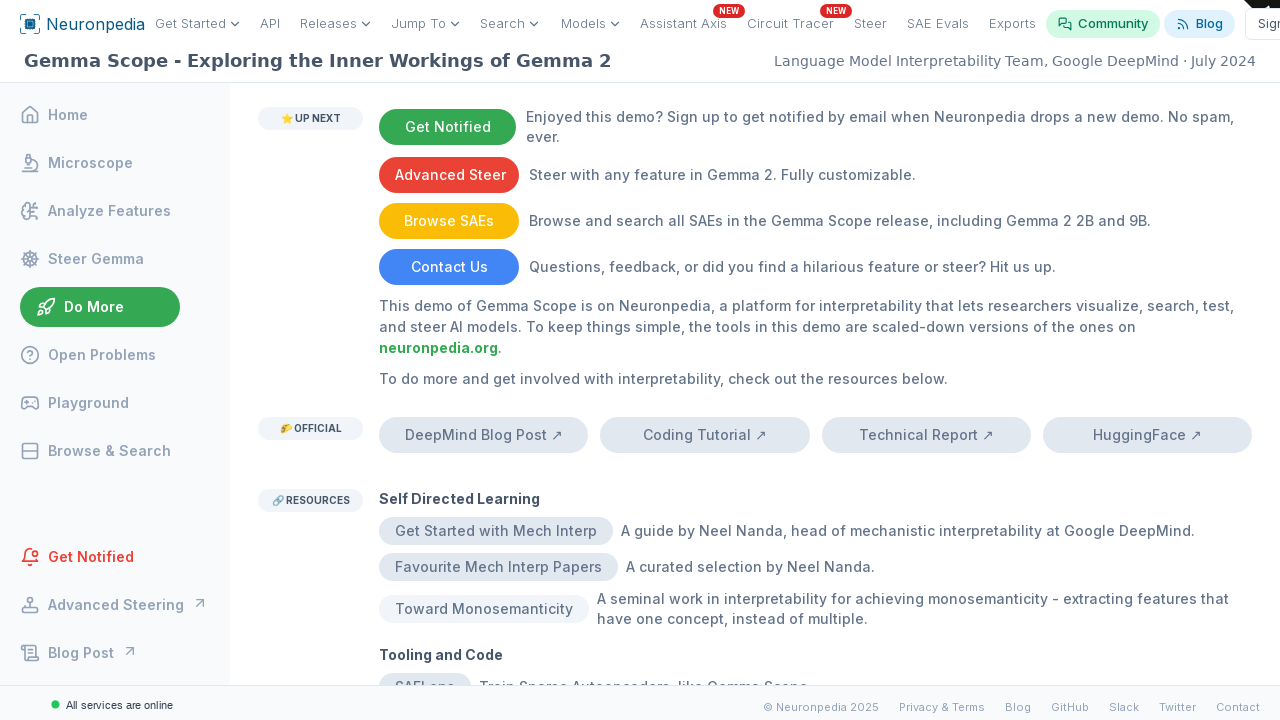

Captured new popup page object
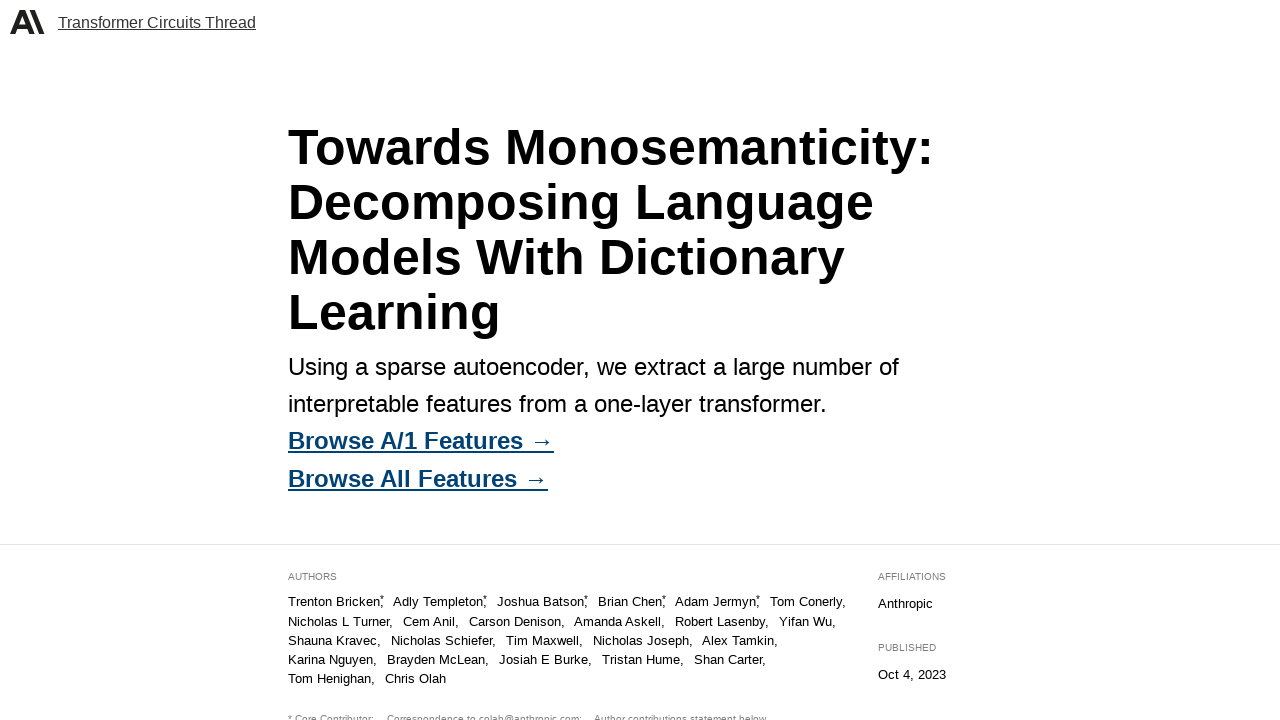

Verified new page URL is https://transformer-circuits.pub/2023/monosemantic-features
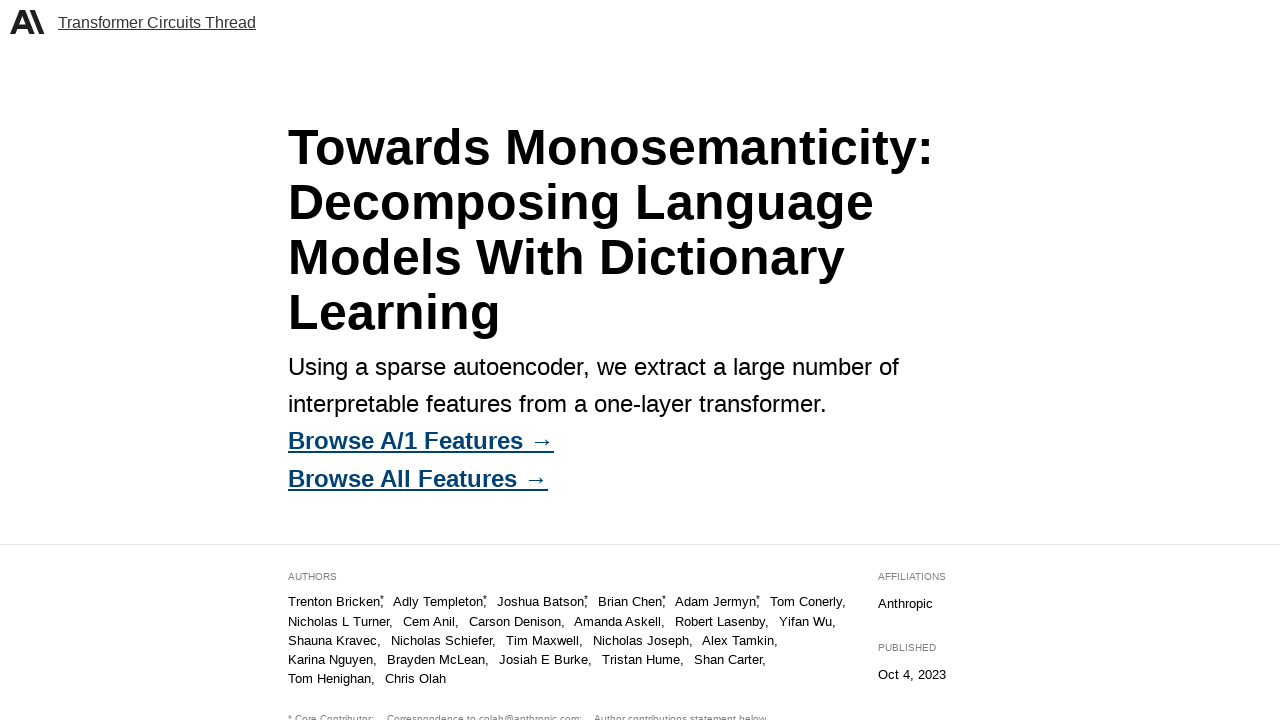

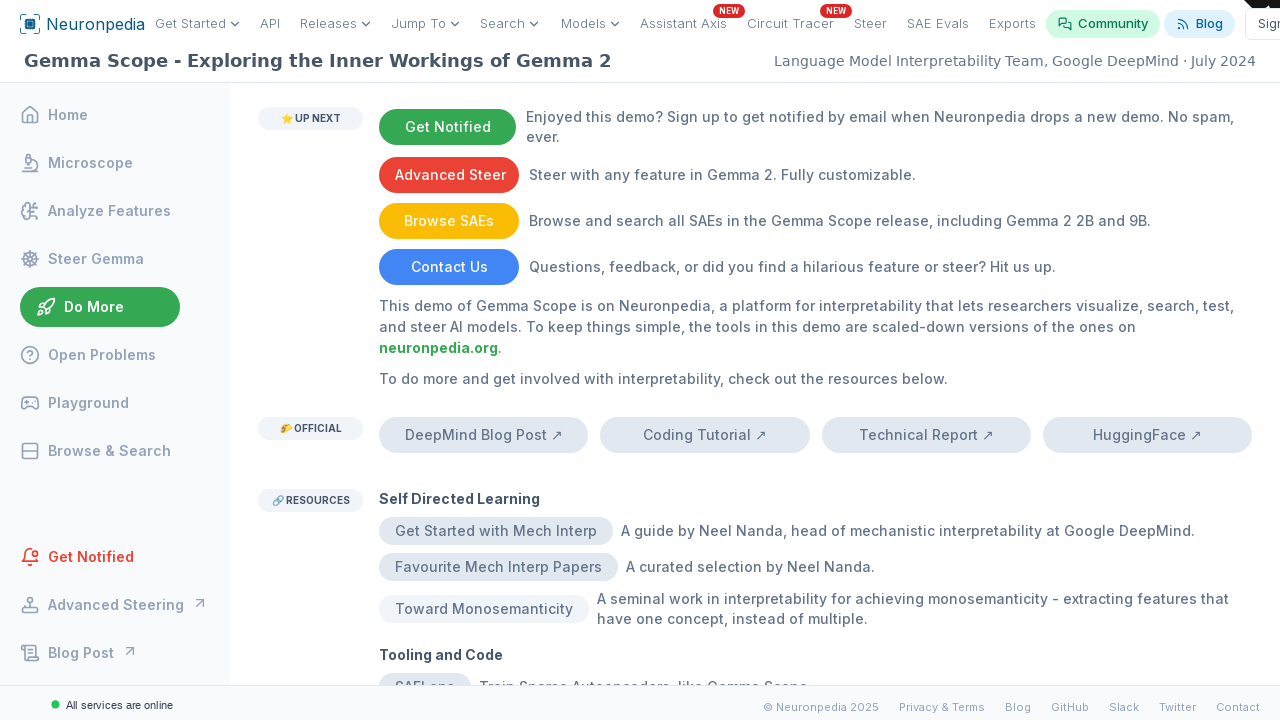